Tests sending keys to a JavaScript prompt dialog by clicking the prompt button, entering a name, accepting the dialog, and verifying the name appears in the result

Starting URL: https://the-internet.herokuapp.com/javascript_alerts

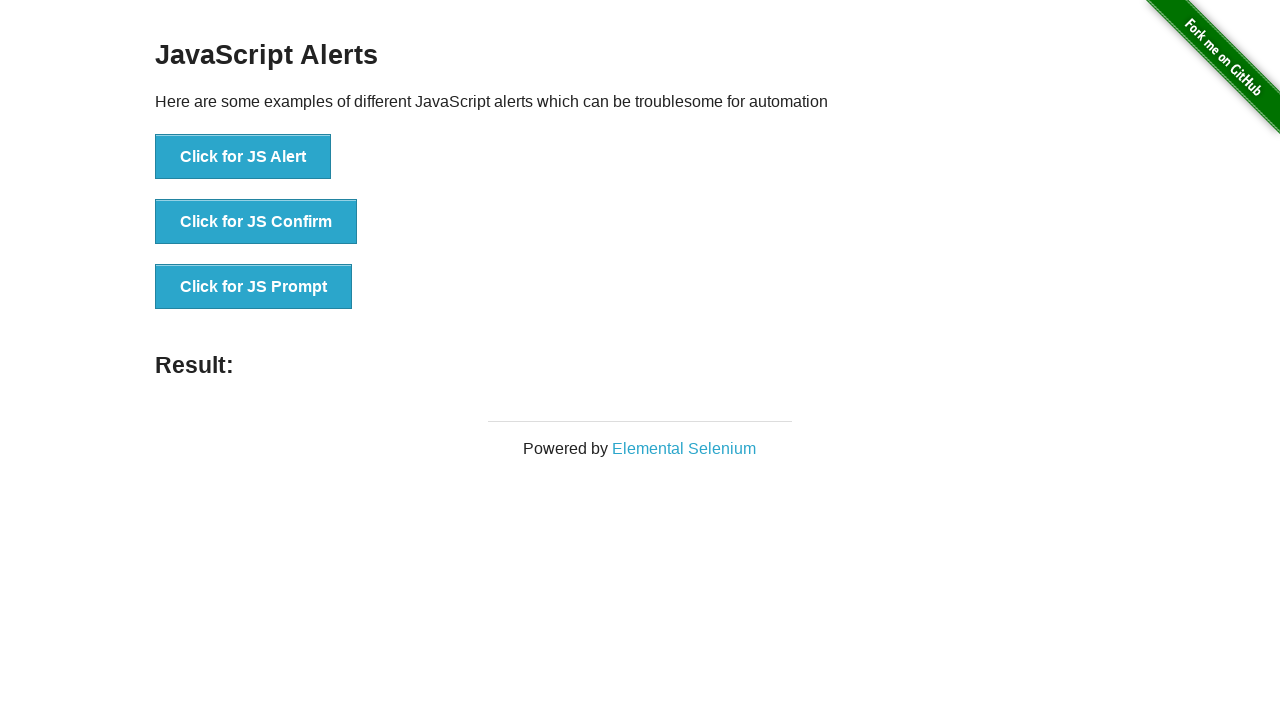

Set up dialog handler to accept prompt with 'Carlos Martinez'
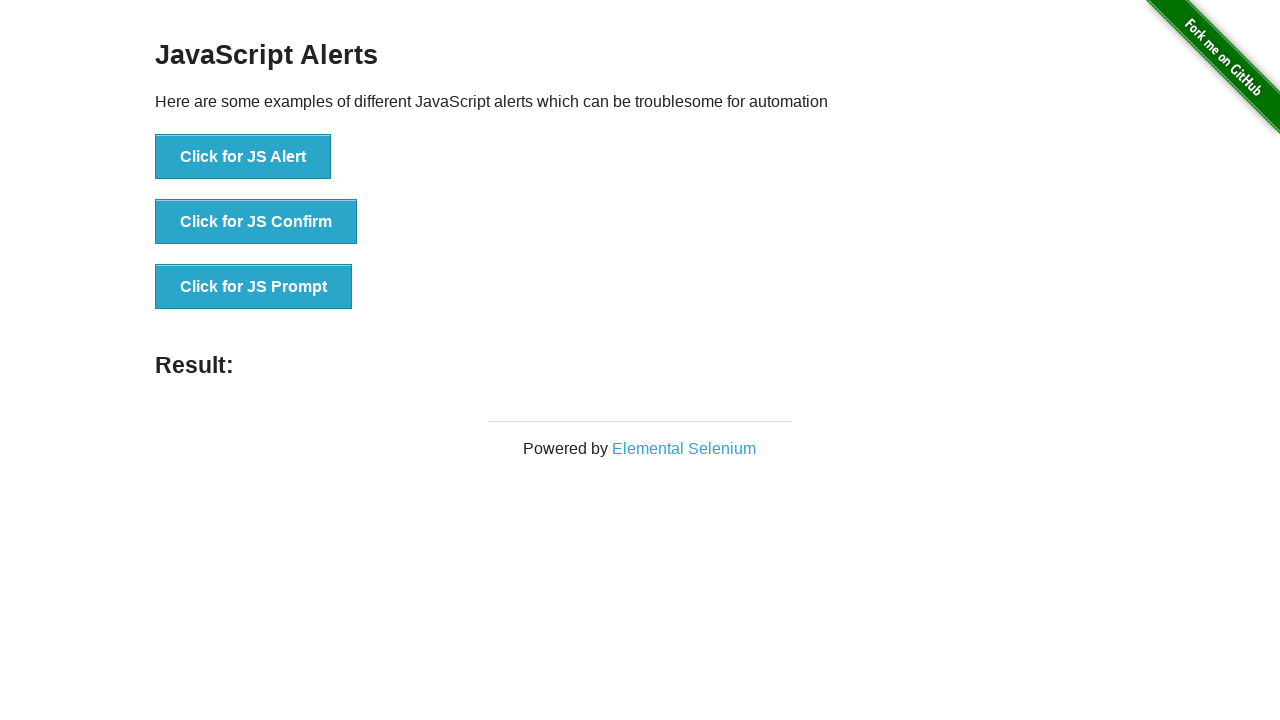

Clicked JavaScript prompt button at (254, 287) on button[onclick='jsPrompt()']
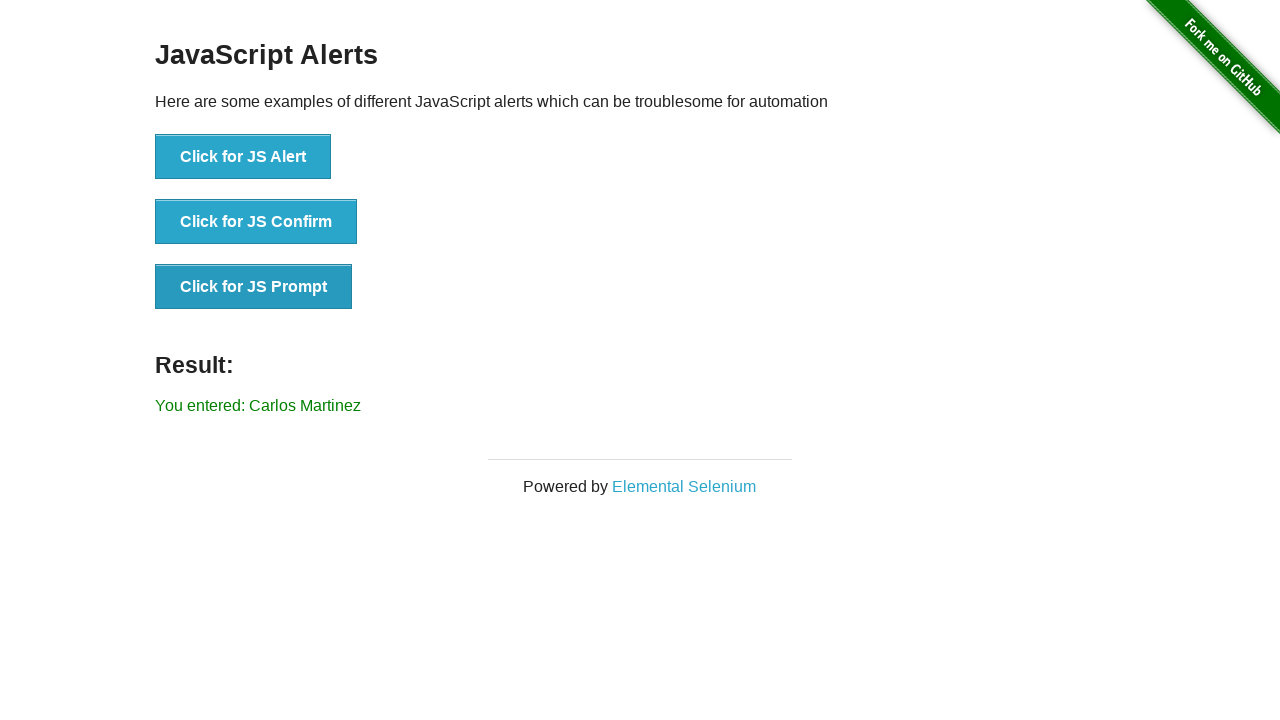

Result element appeared on page
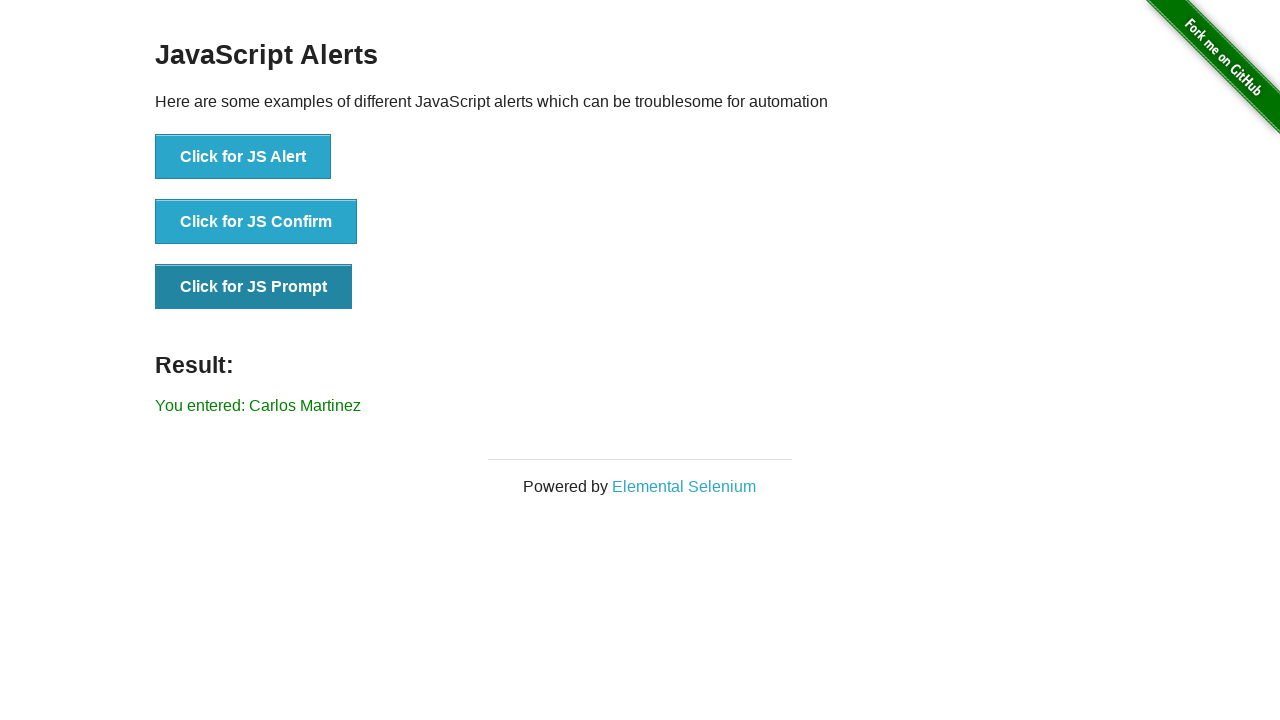

Retrieved result text content
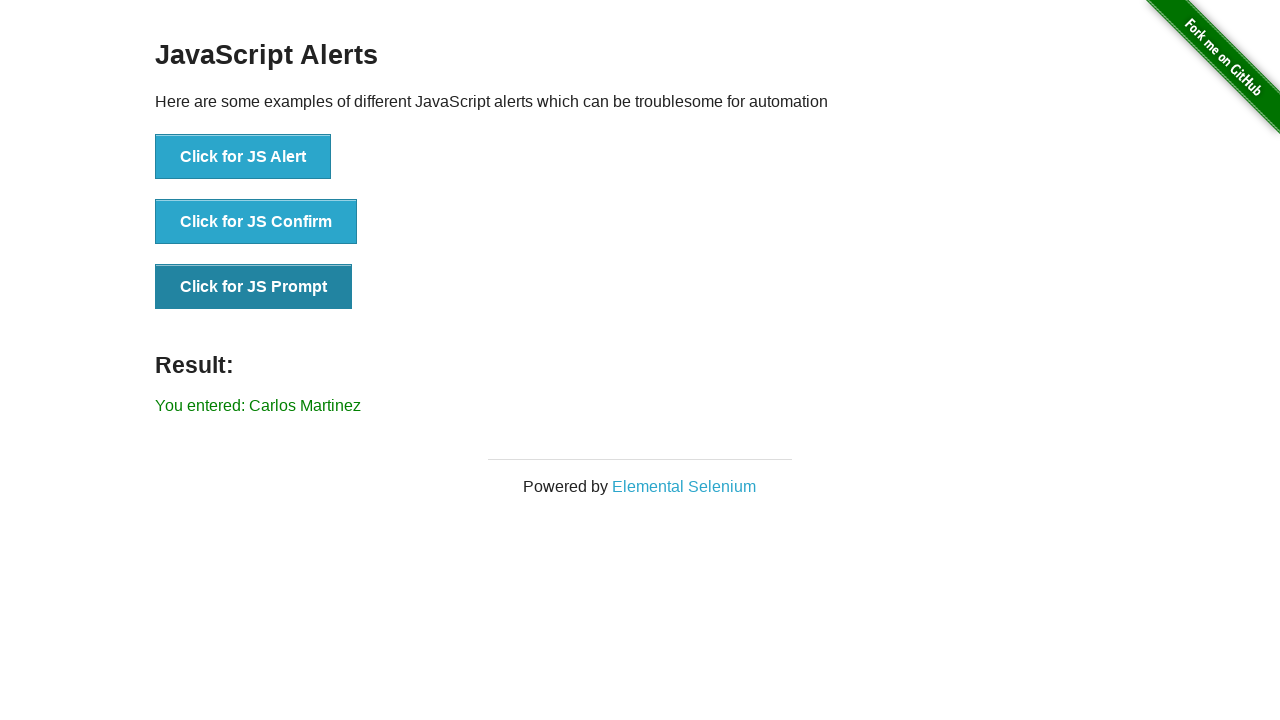

Verified 'Carlos Martinez' appears in result text
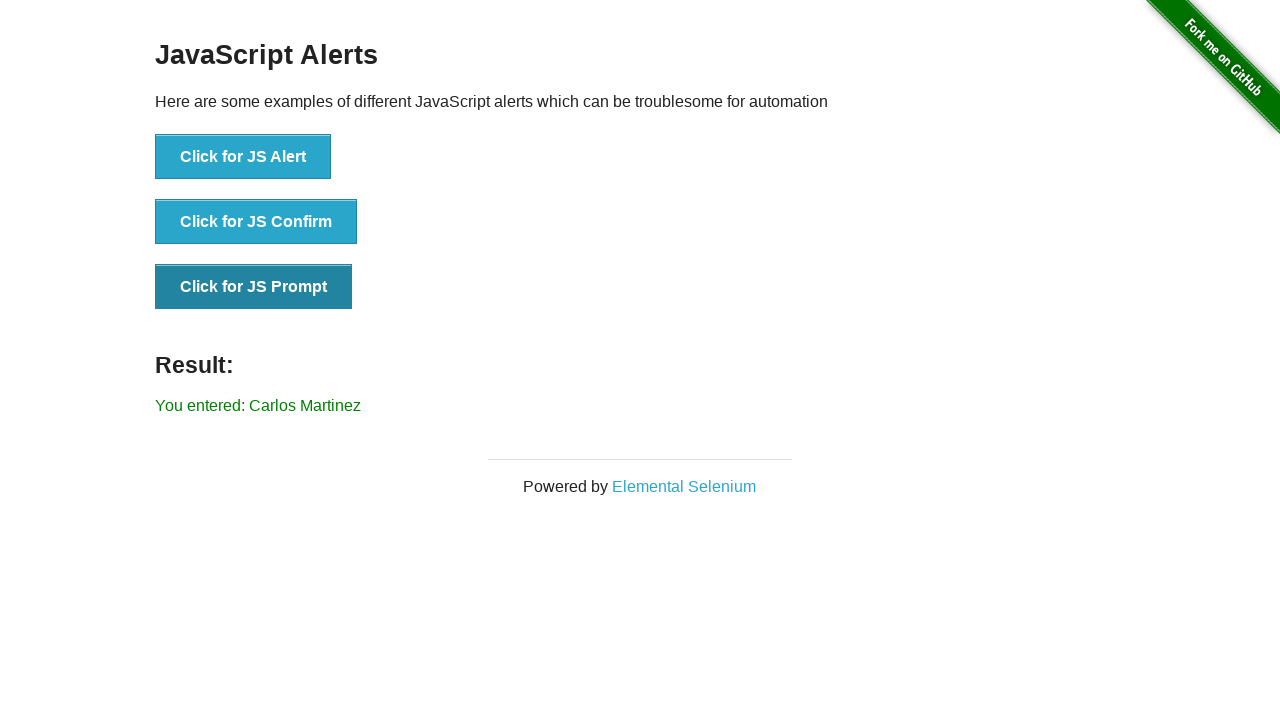

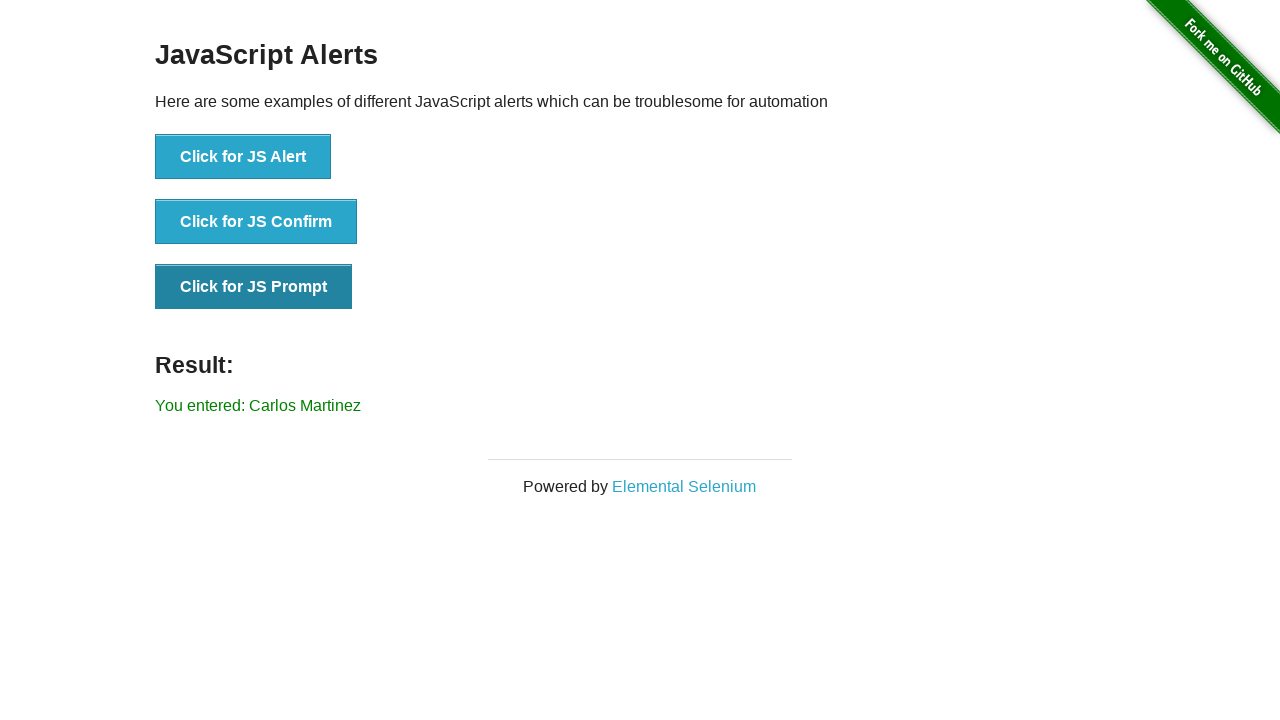